Tests registration form validation with invalid email format, expecting an error message

Starting URL: https://sharelane.com/cgi-bin/register.py

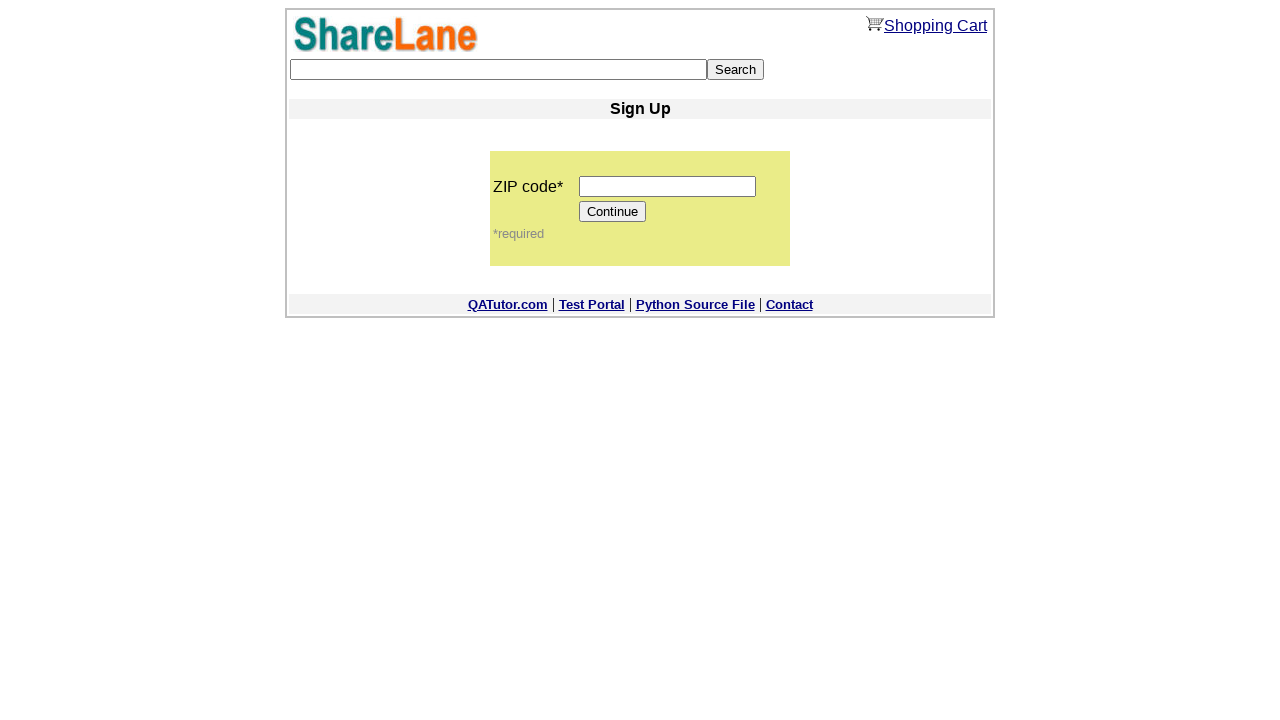

Filled ZIP code field with '12345' on input[name='zip_code']
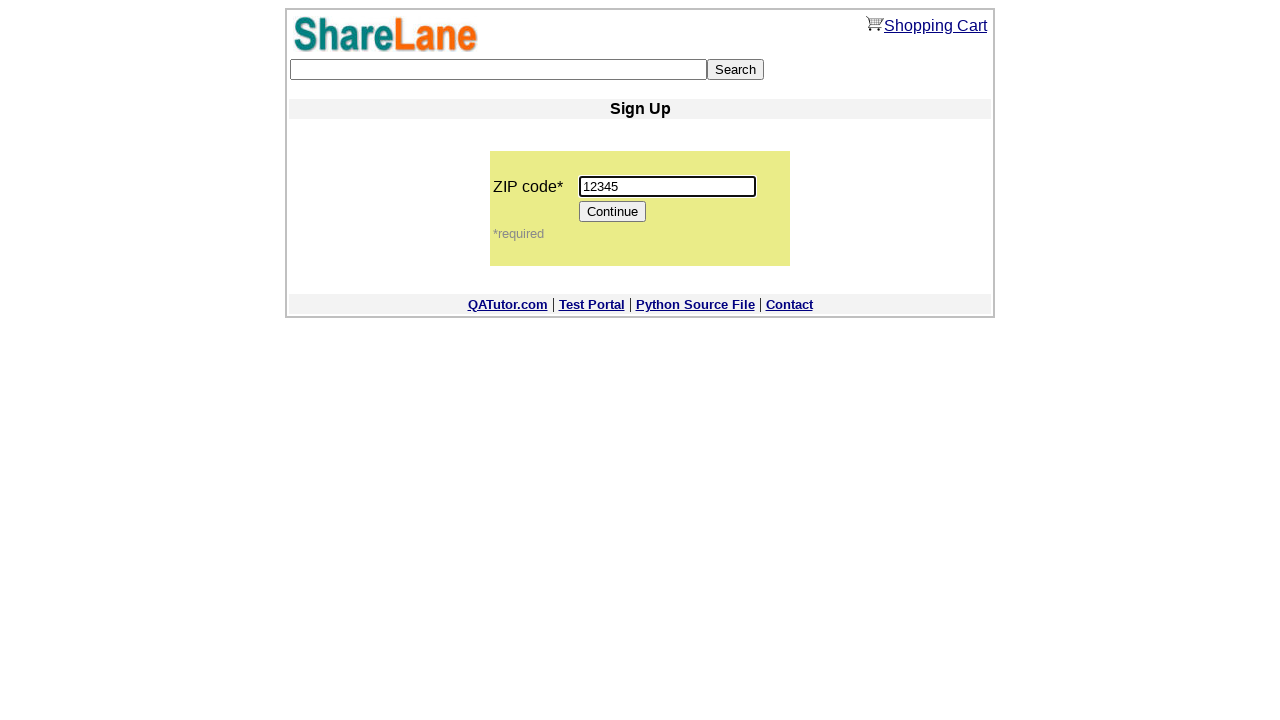

Clicked Continue button at (613, 212) on input[value='Continue']
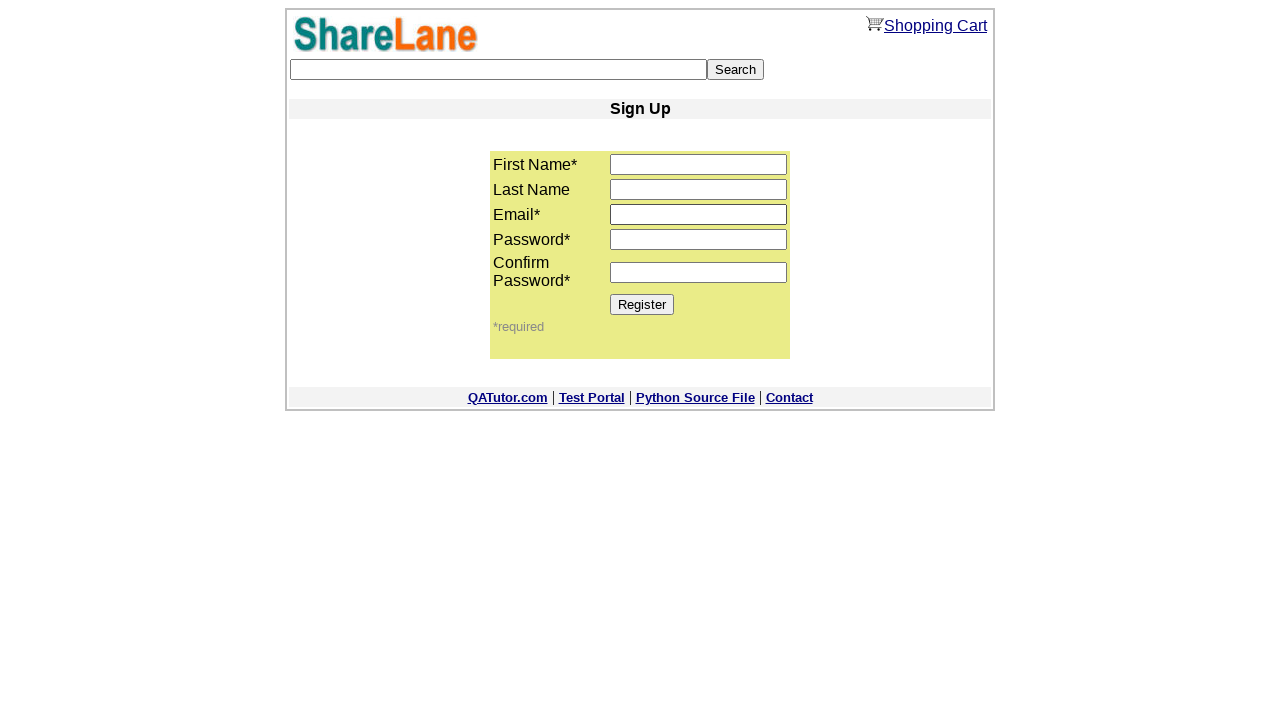

Filled first name field with 'First' on input[name='first_name']
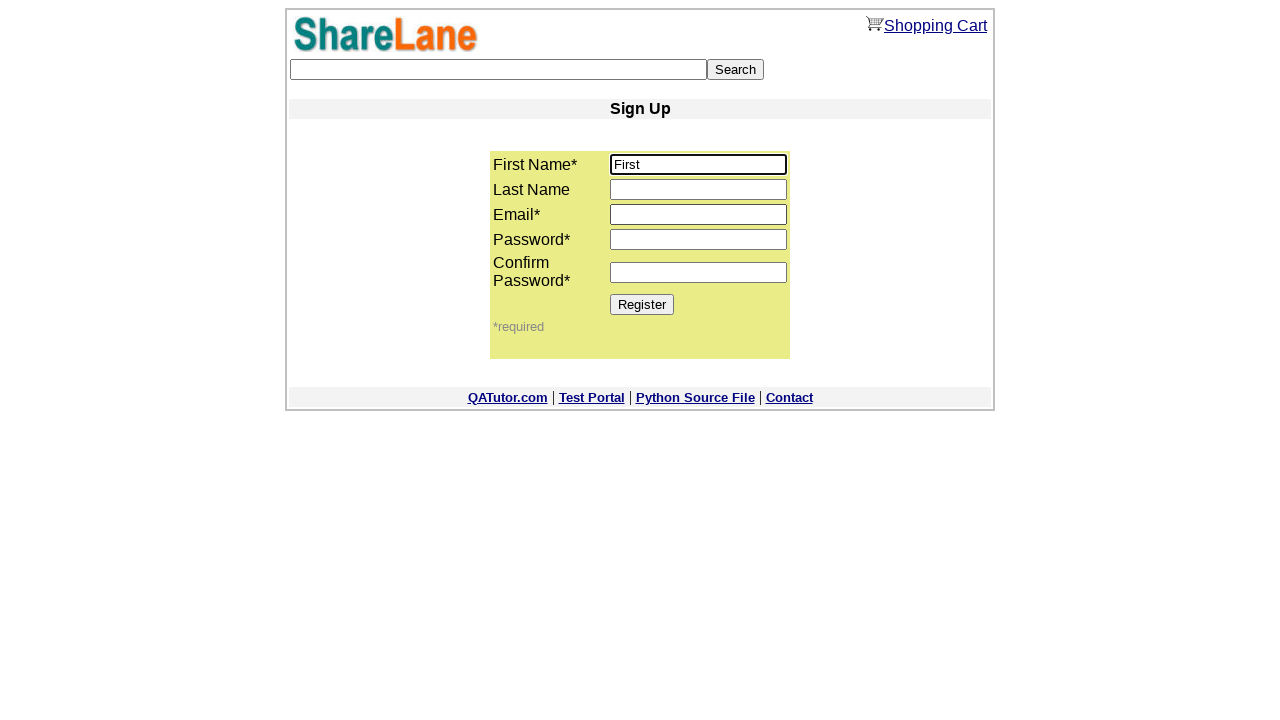

Filled email field with invalid format 'mail.com' on input[name='email']
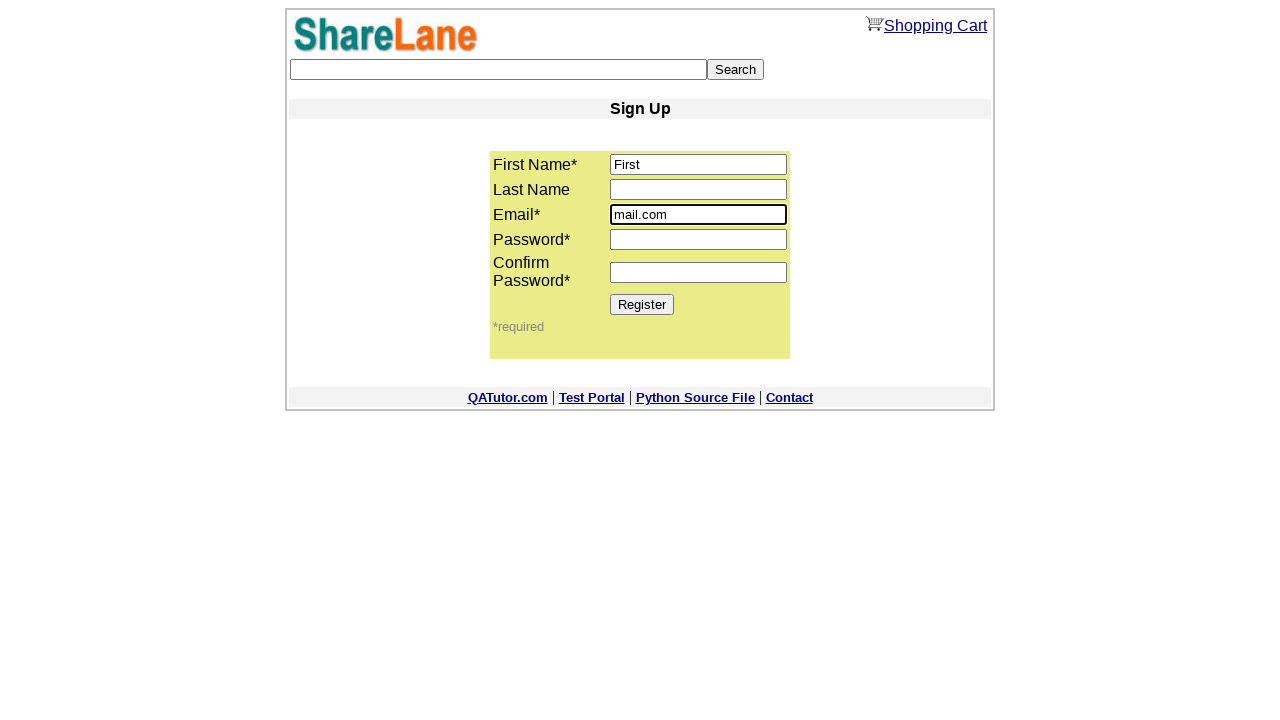

Filled password1 field with 'Password' on input[name='password1']
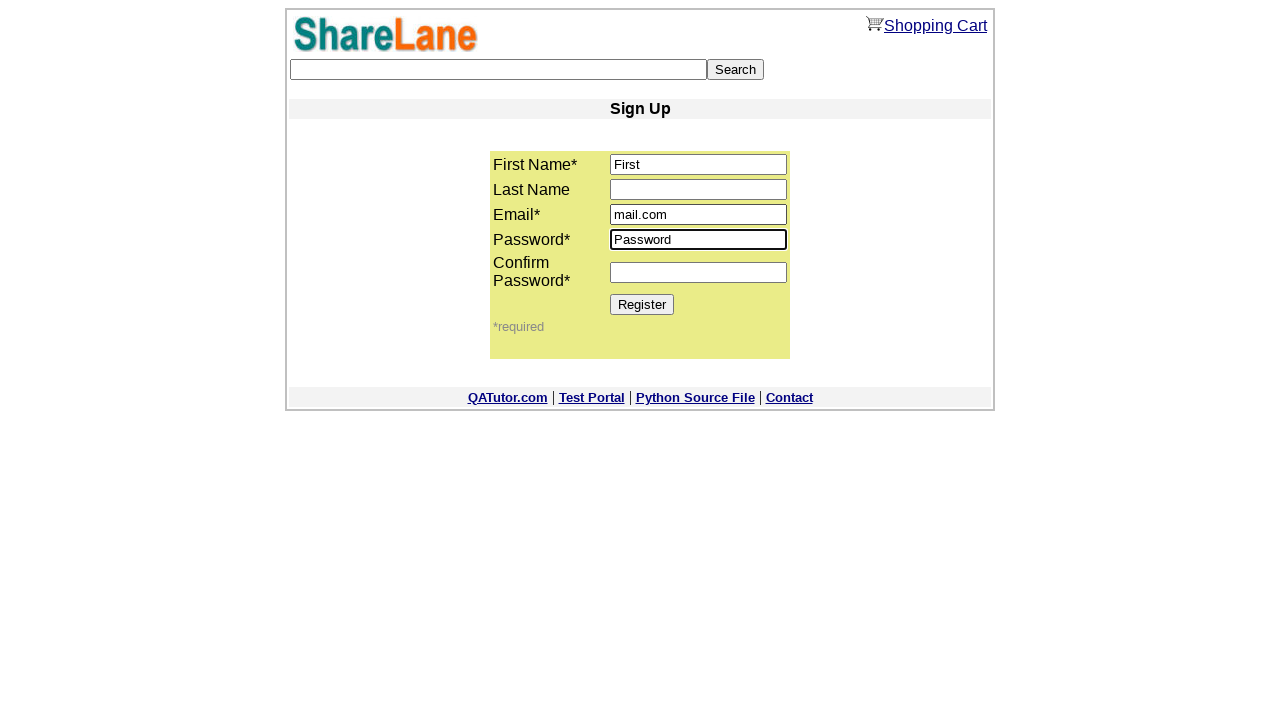

Filled password2 field with 'Password' on input[name='password2']
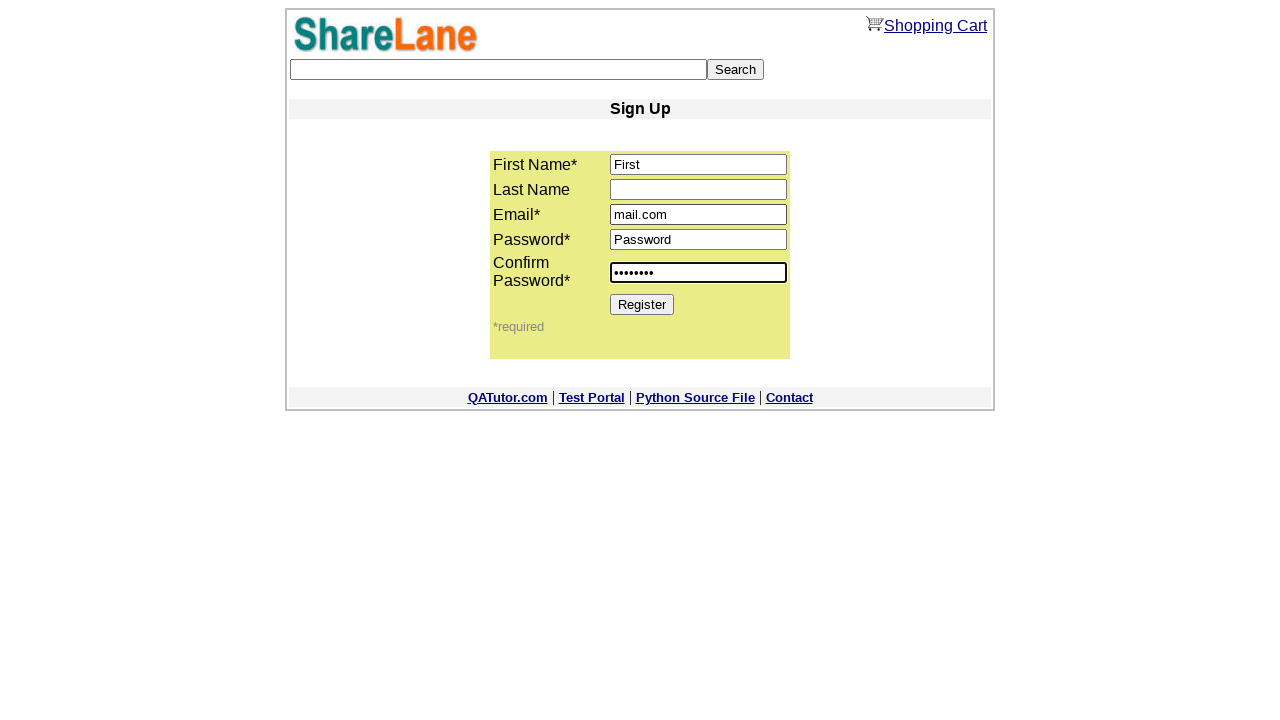

Clicked Register button to submit registration form at (642, 304) on input[value='Register']
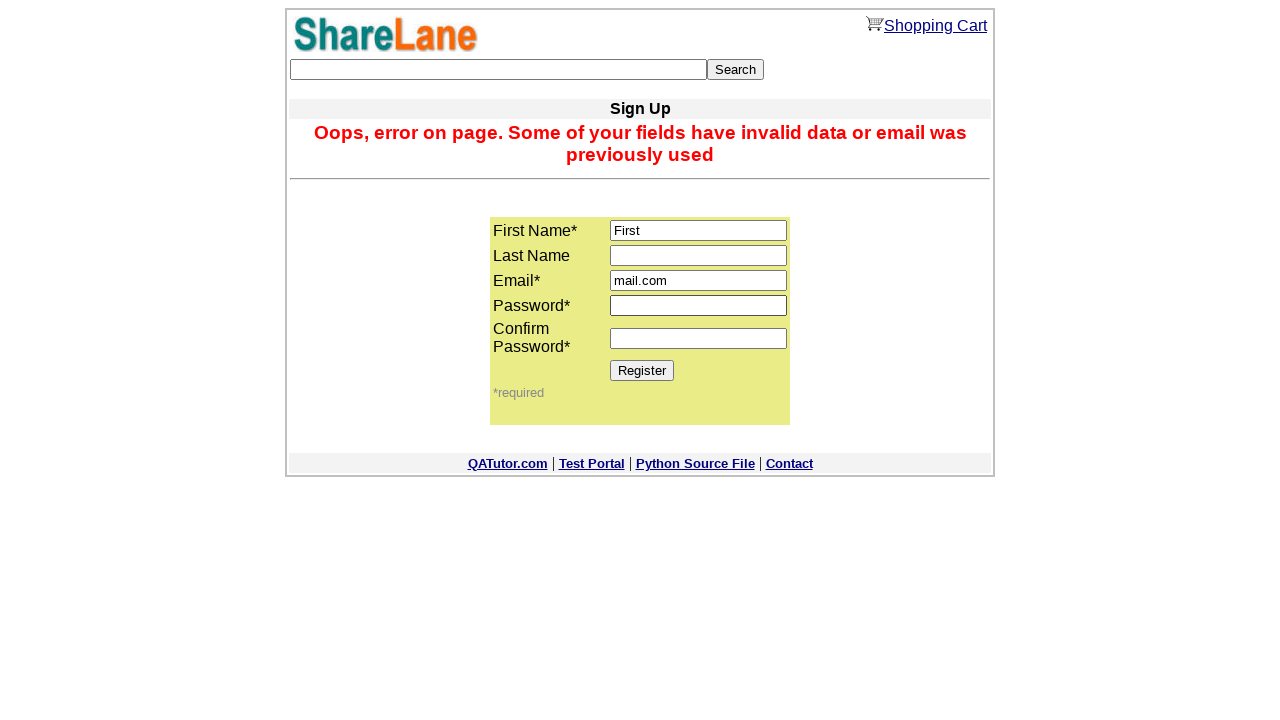

Error message appeared on page
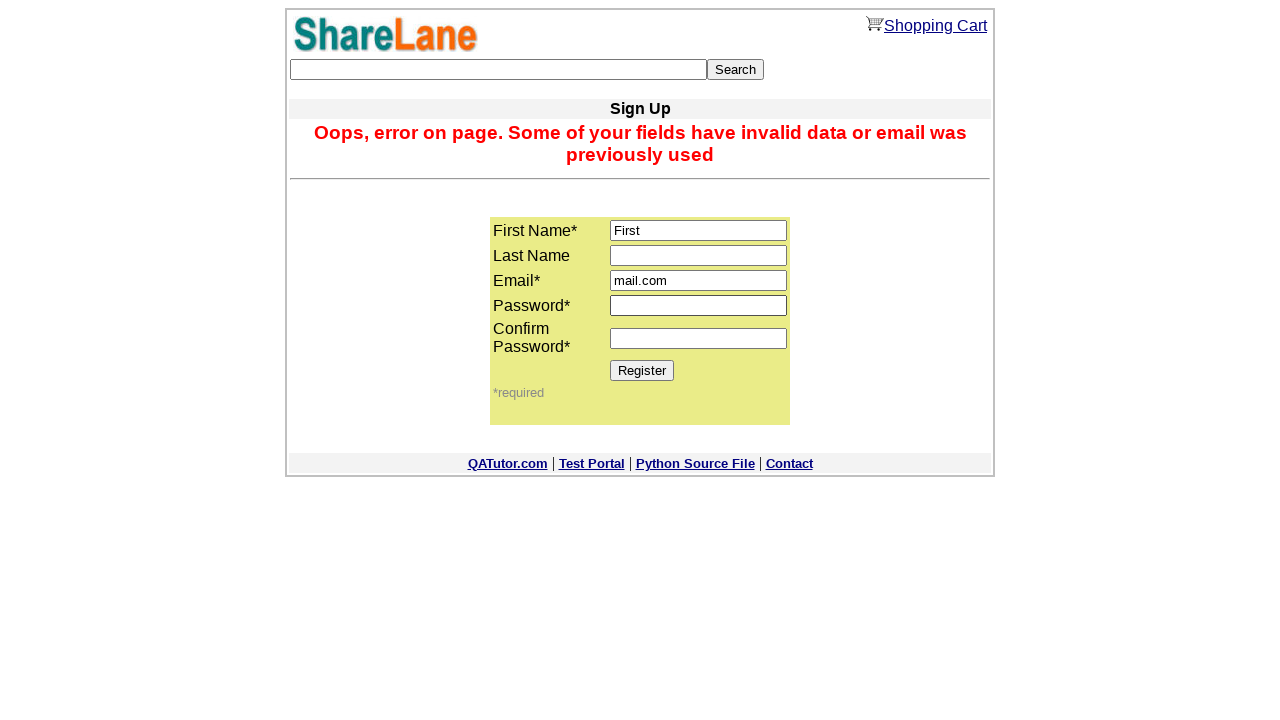

Retrieved error message text
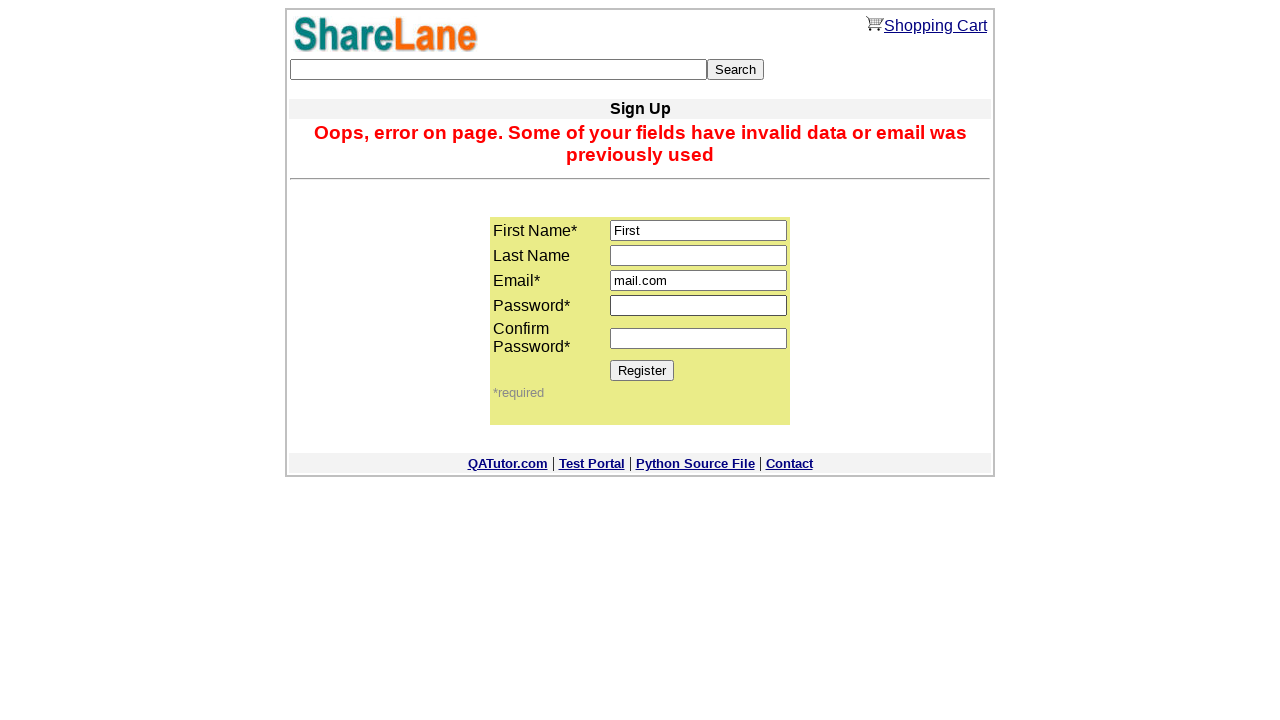

Verified error message matches expected validation error for invalid email format
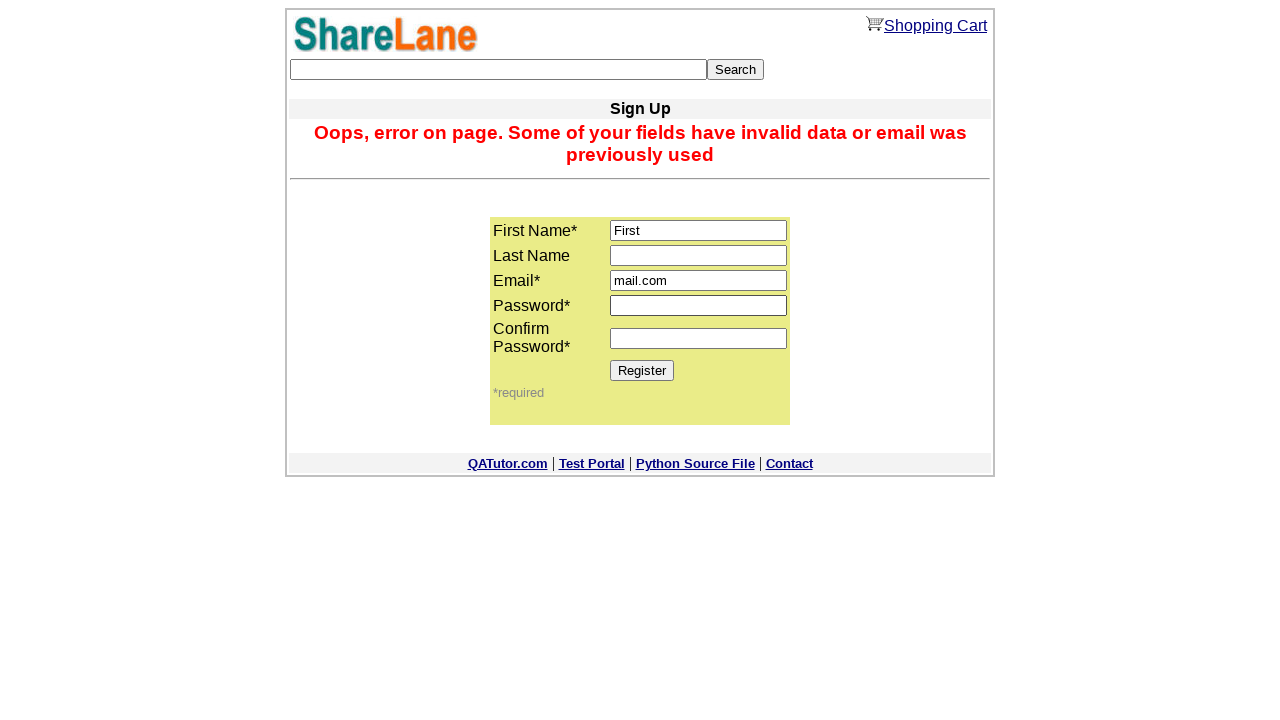

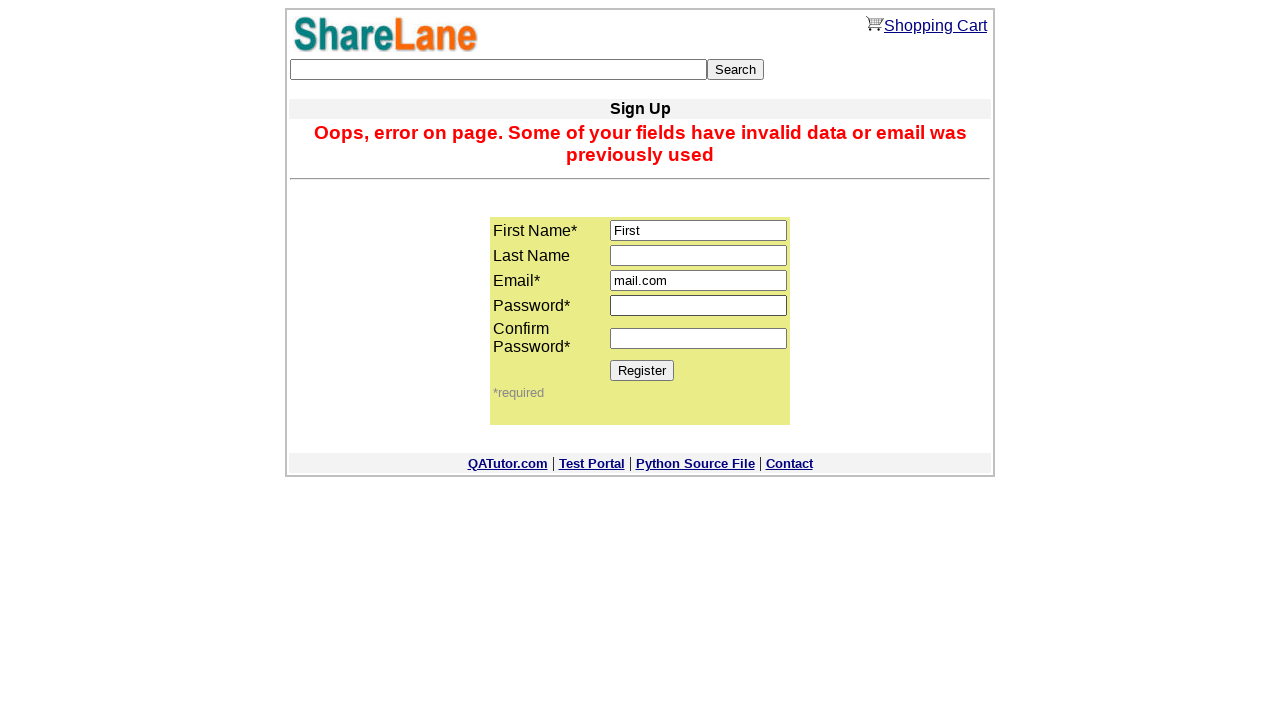